Tests drag and drop functionality on jQueryUI demo page by dragging an element onto a droppable target and verifying the drop was successful

Starting URL: https://jqueryui.com/droppable/

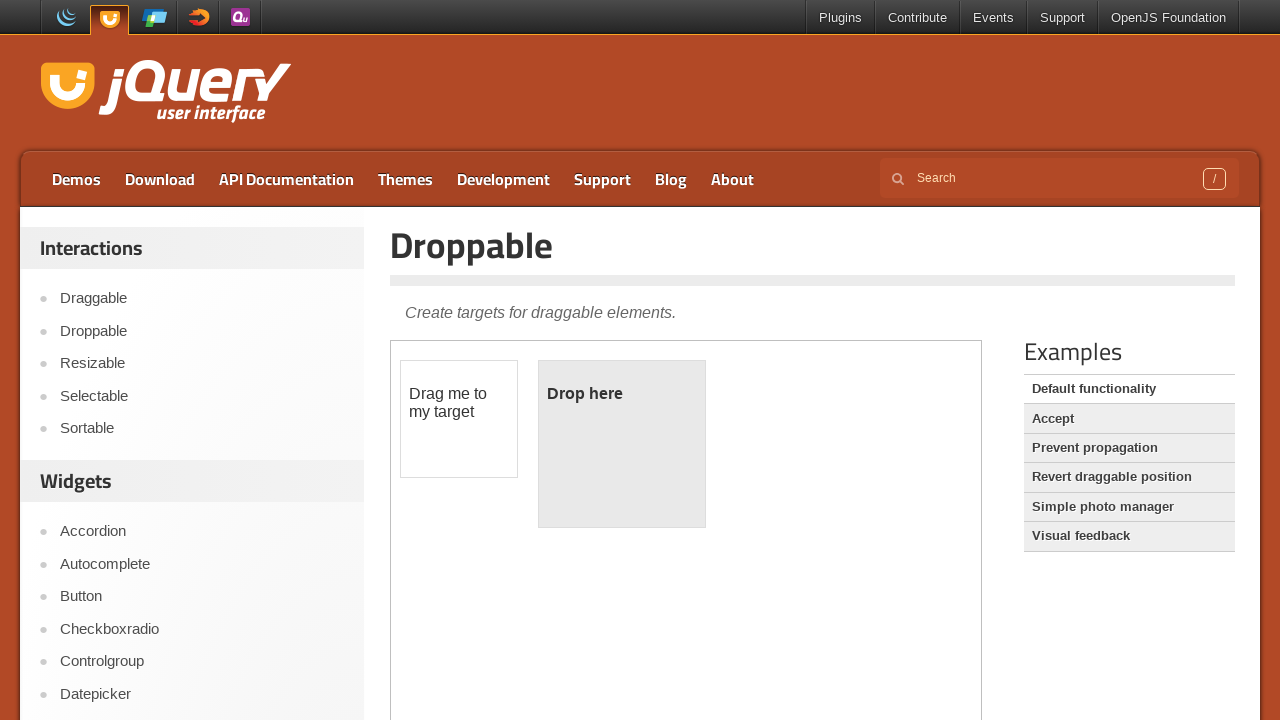

Located the demo iframe containing drag and drop elements
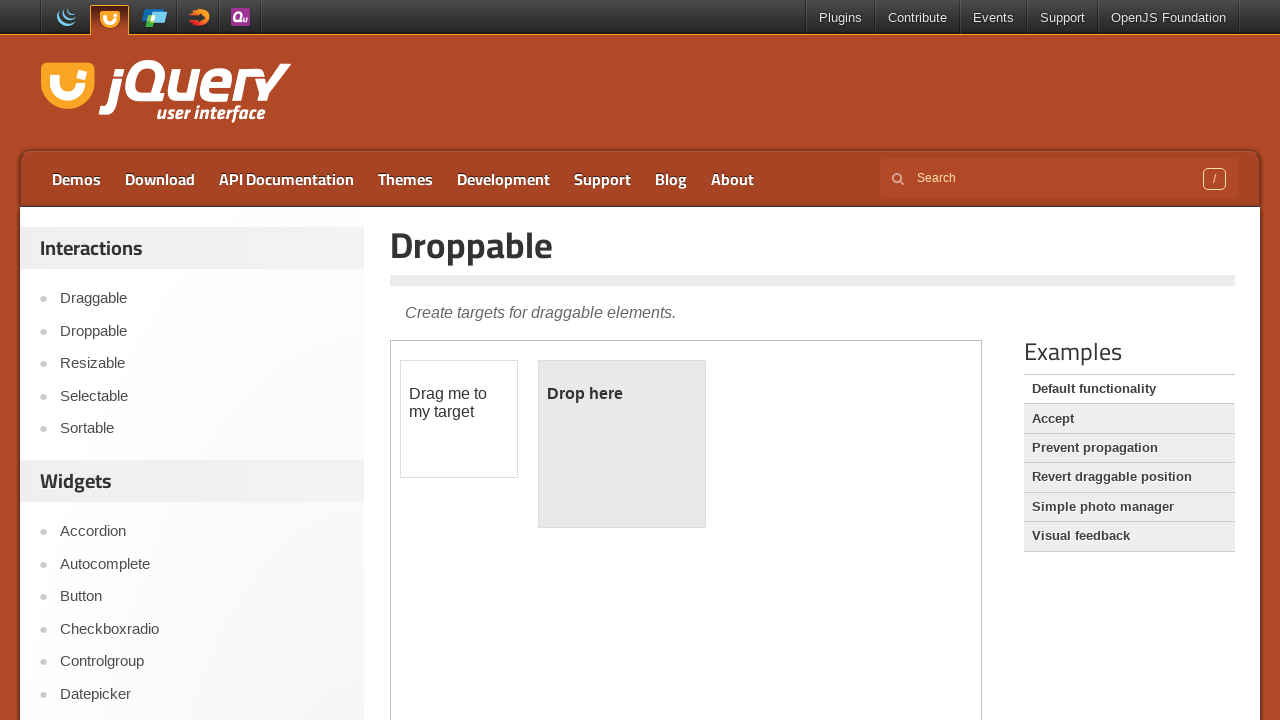

Located the draggable source element
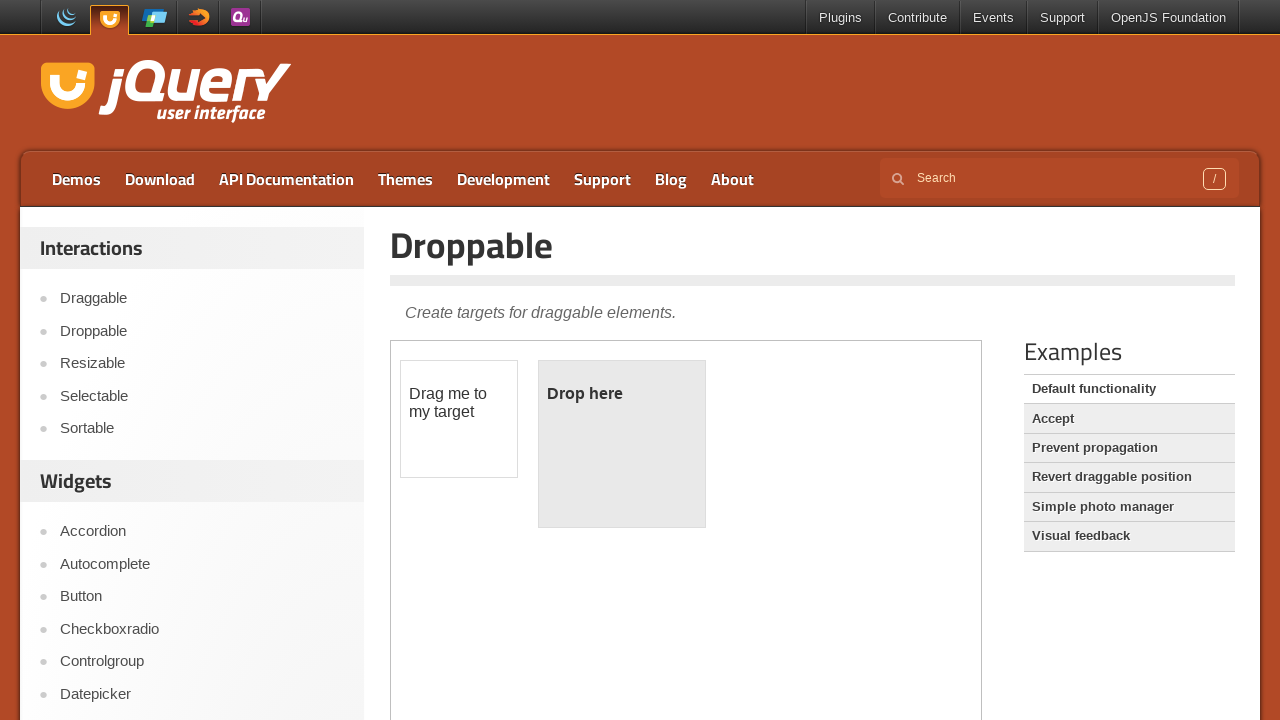

Located the droppable target element
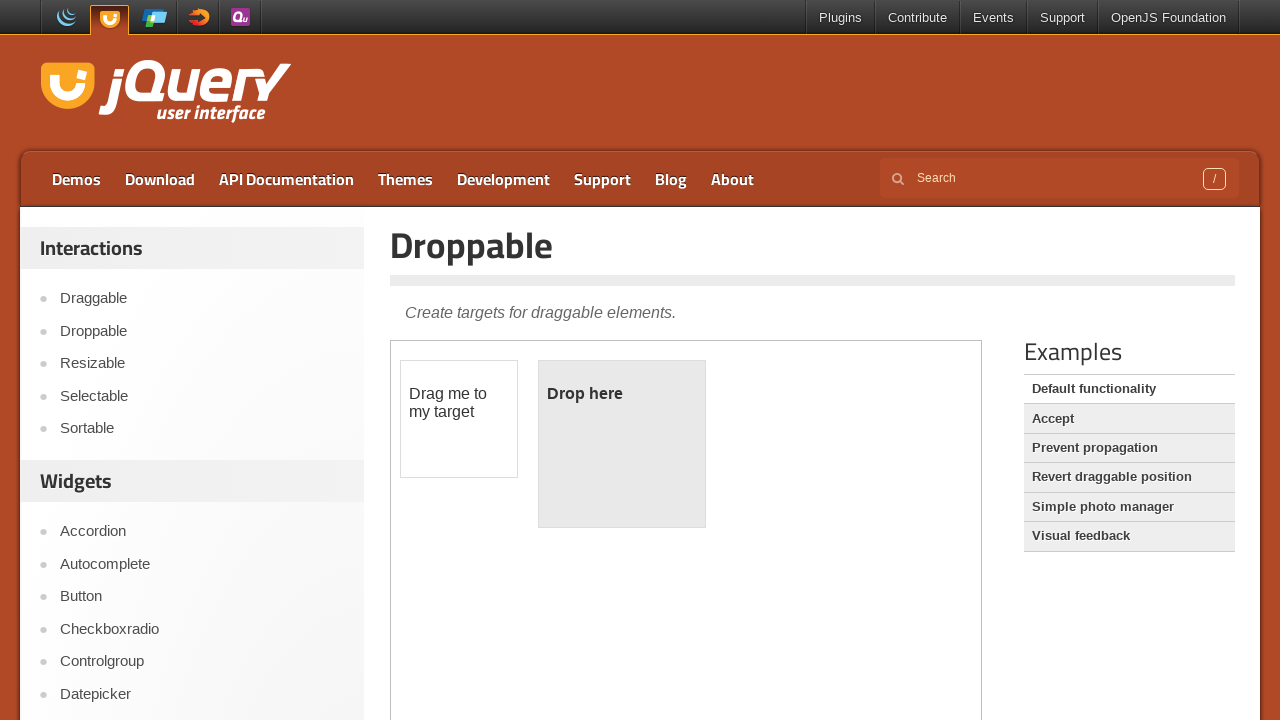

Dragged the source element onto the target droppable area at (622, 444)
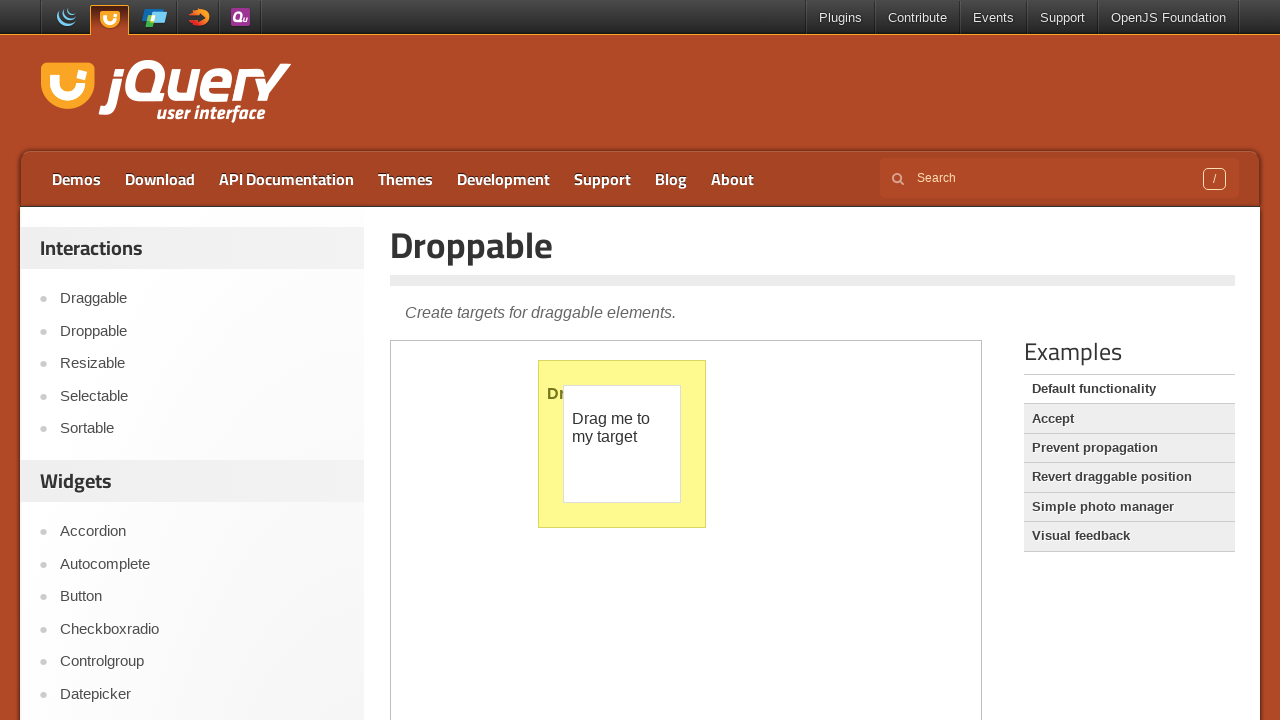

Verified drop was successful - droppable element now displays 'Dropped!' text
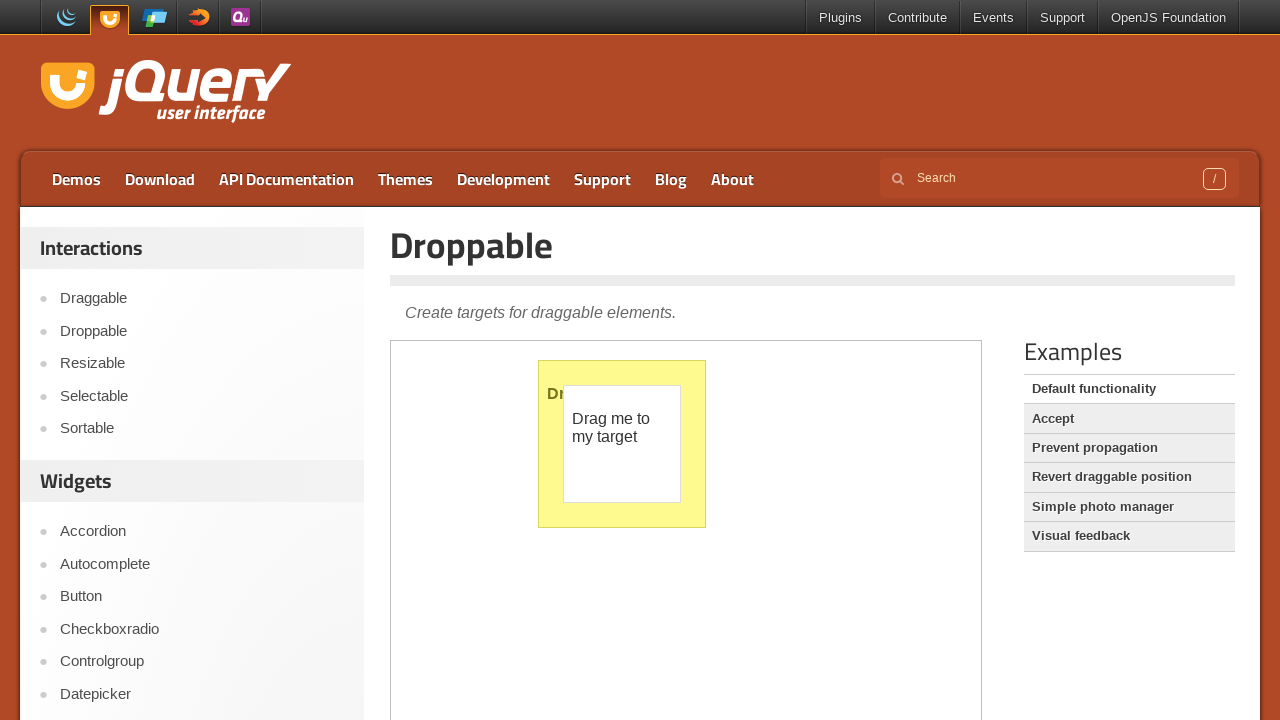

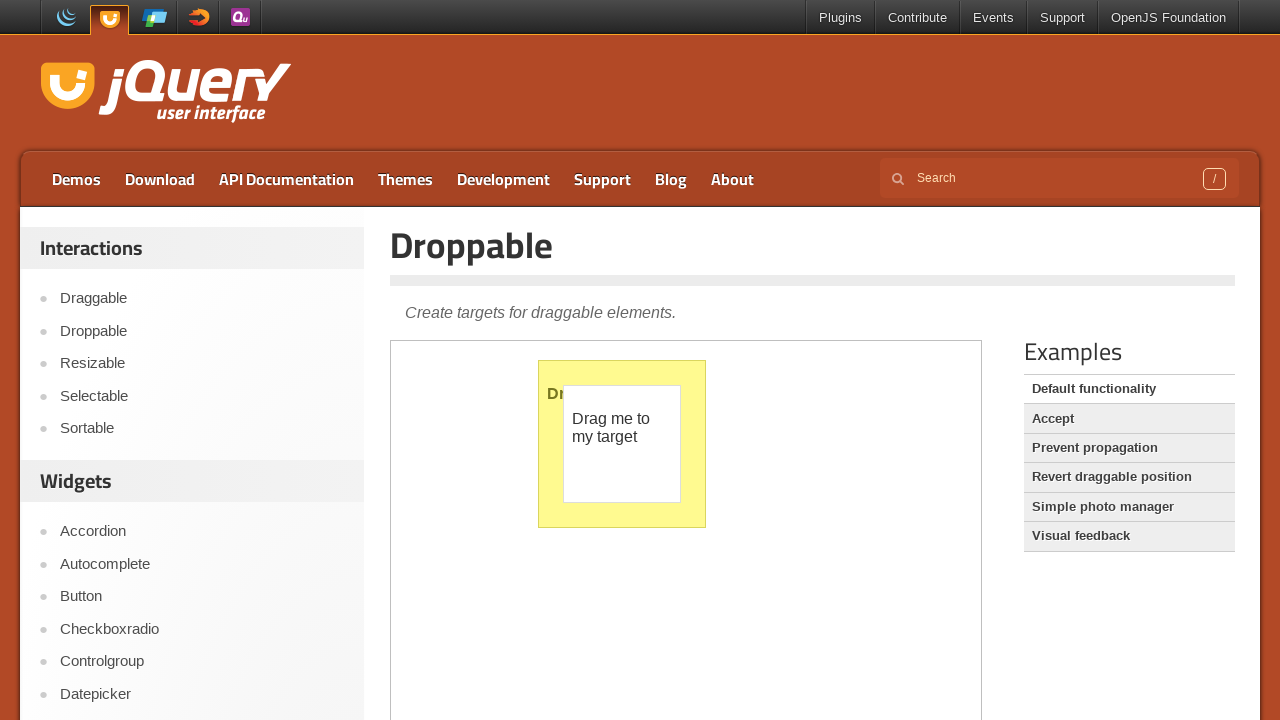